Navigates to a page, clicks a link identified by a mathematically calculated number, then fills out a form with personal information (first name, last name, city, country) and submits it.

Starting URL: http://suninjuly.github.io/find_link_text

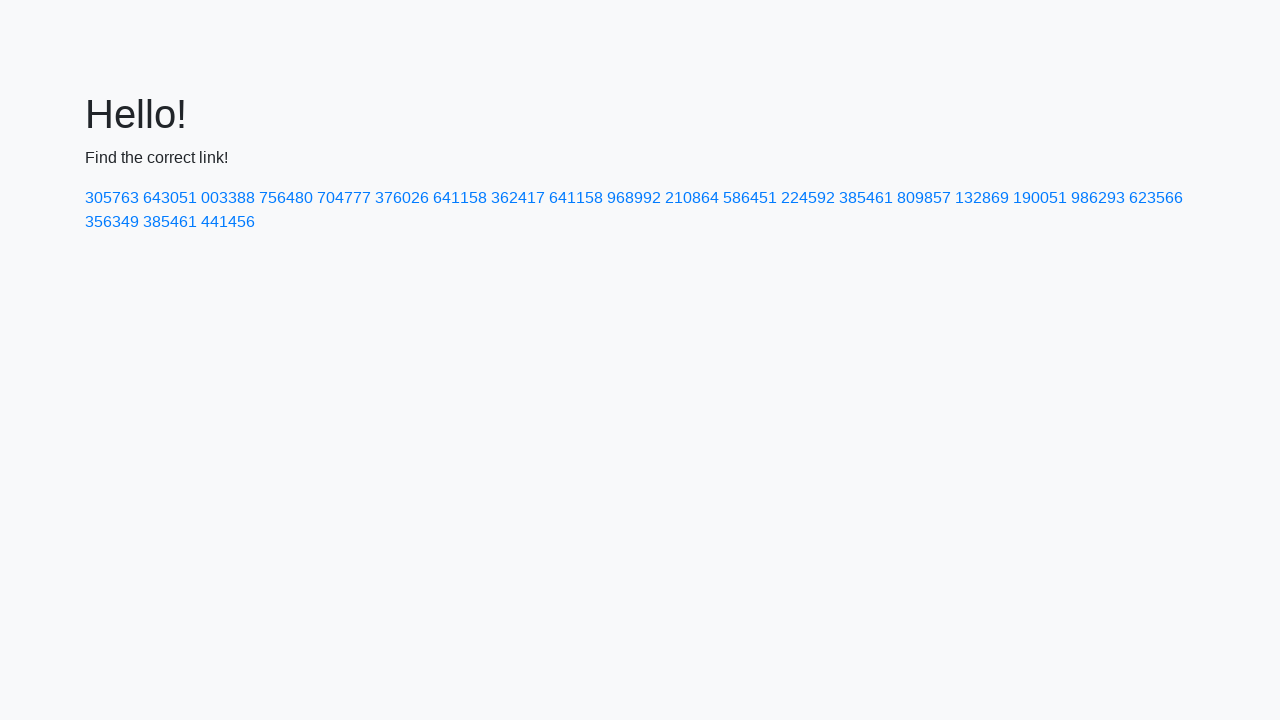

Navigated to http://suninjuly.github.io/find_link_text
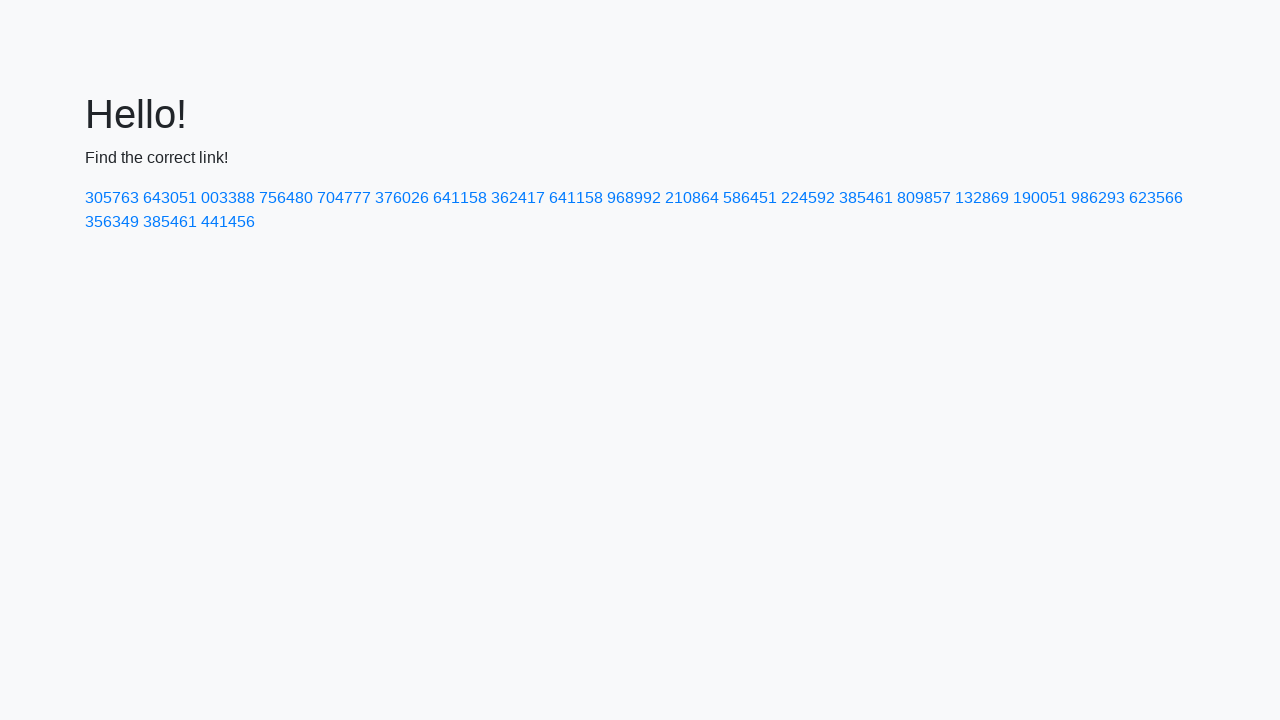

Calculated link text value: 224592
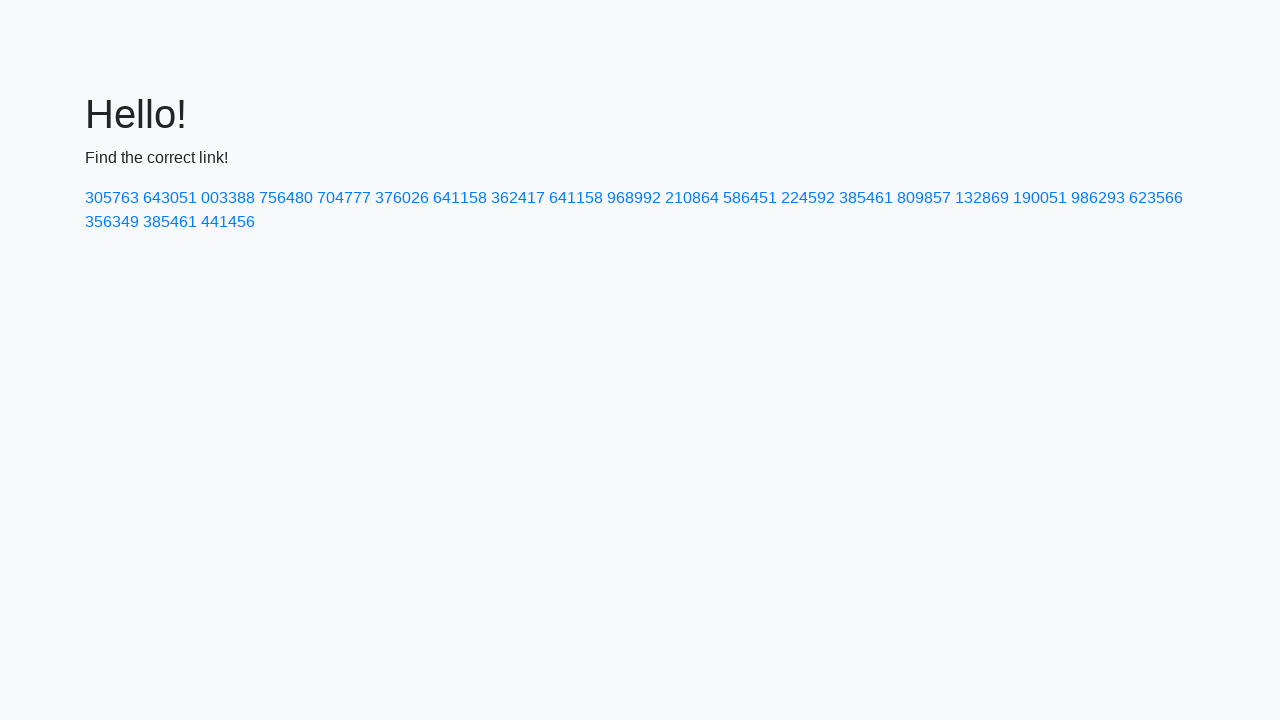

Clicked link with text '224592' at (808, 198) on a:has-text('224592')
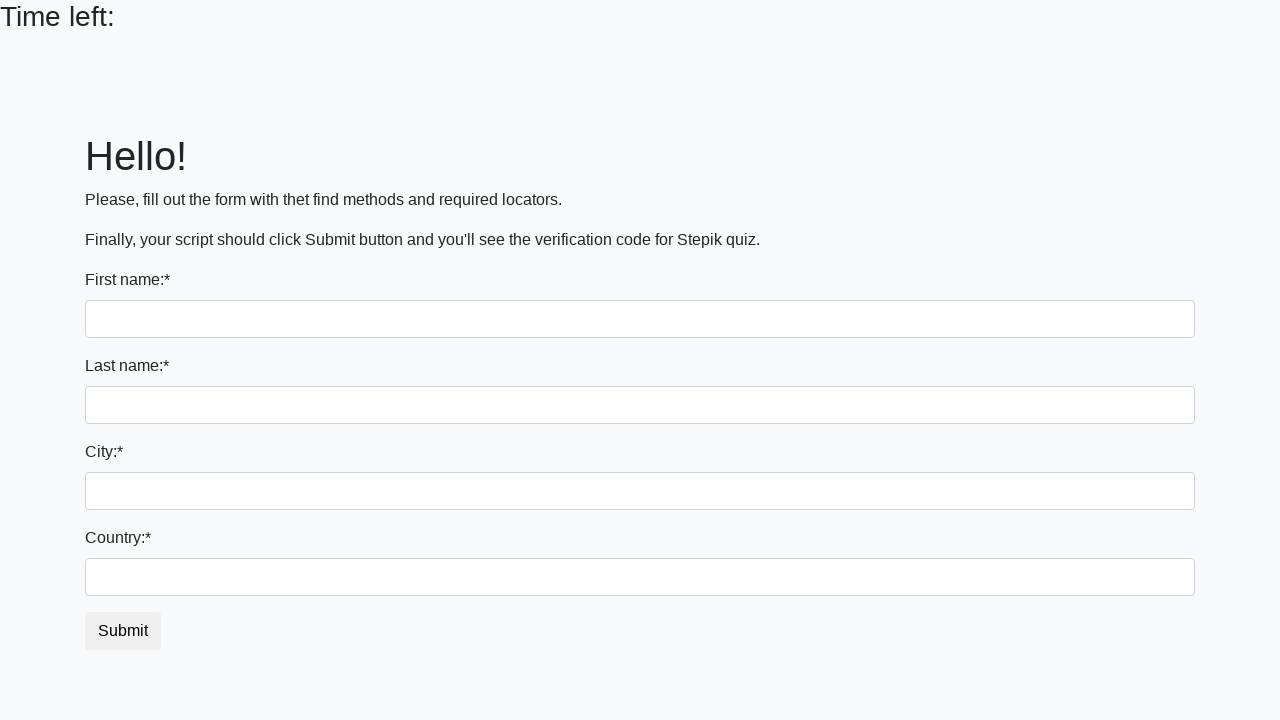

Filled first name field with 'Ivan' on .form-control
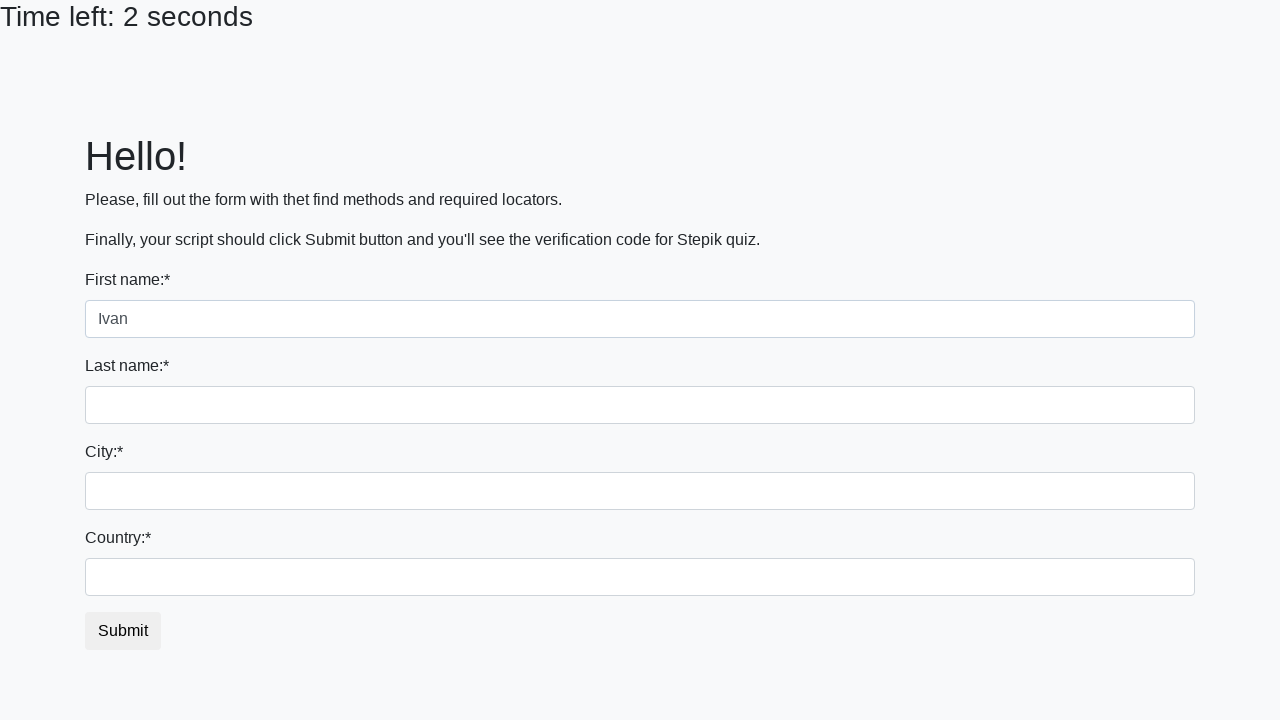

Filled last name field with 'Petrov' on input[name='last_name']
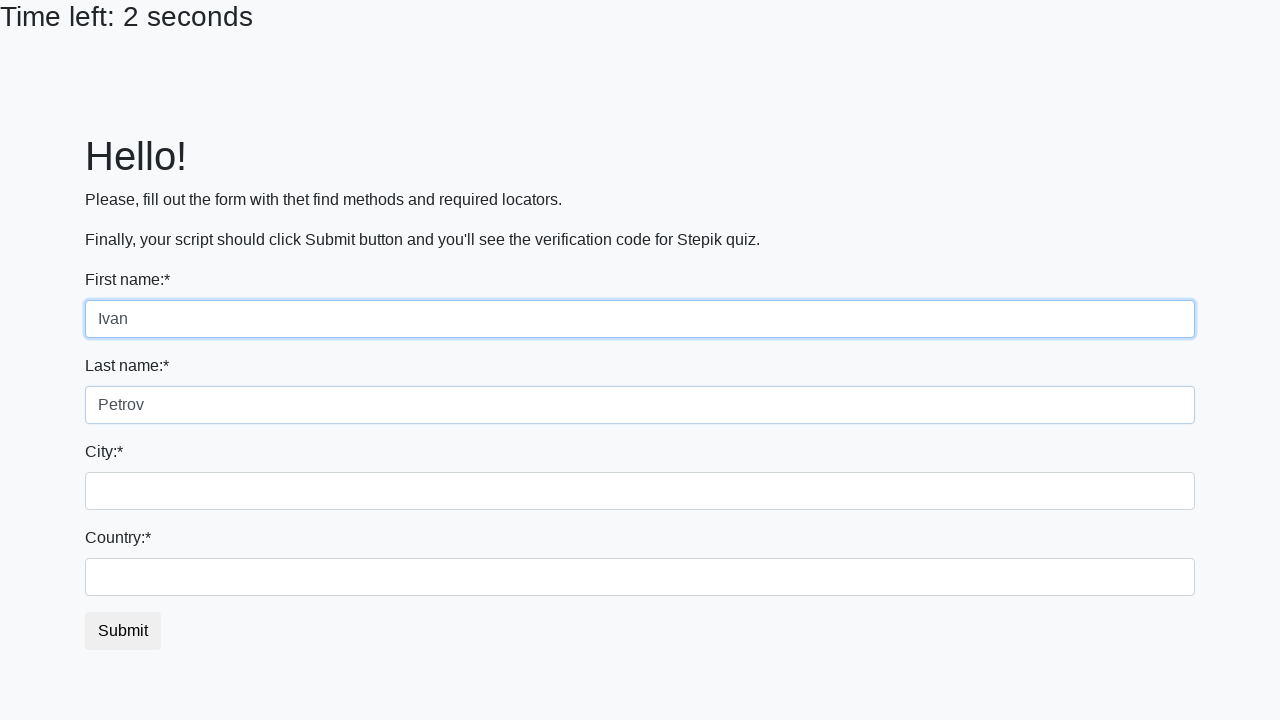

Filled city field with 'Smolensk' on .form-control.city
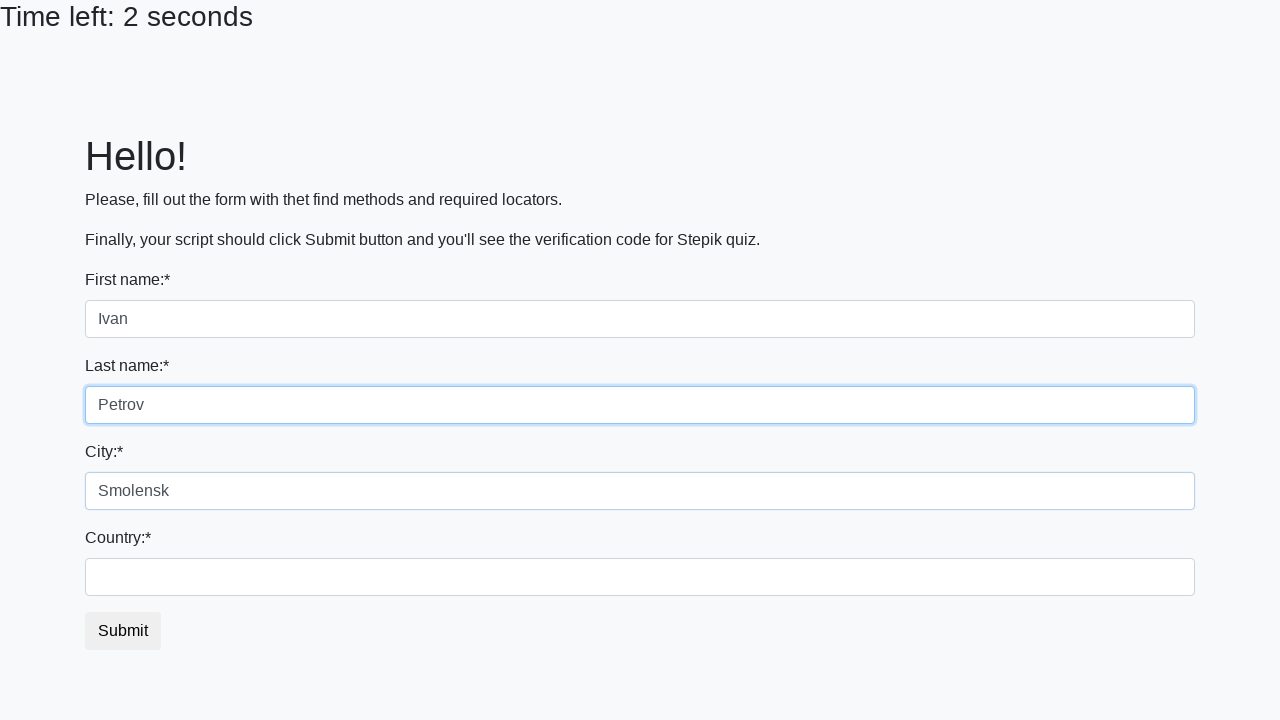

Filled country field with 'Russia' on #country
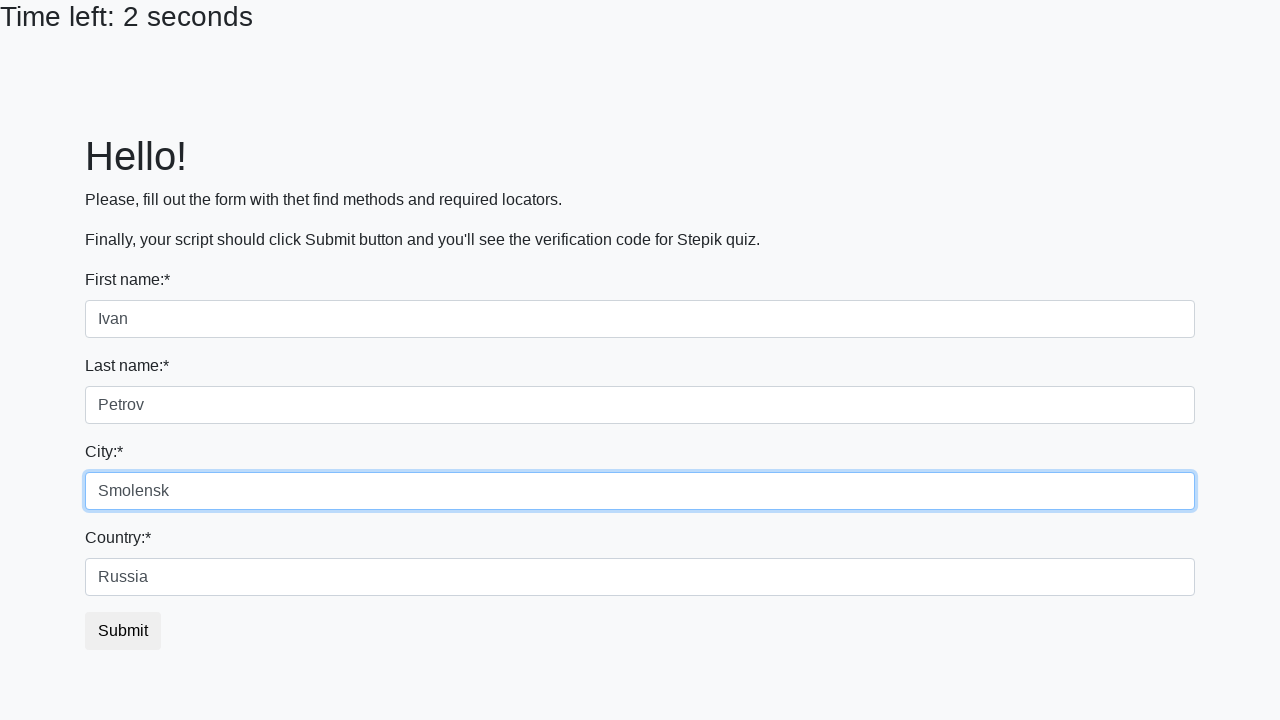

Clicked submit button to submit the form at (123, 631) on button.btn
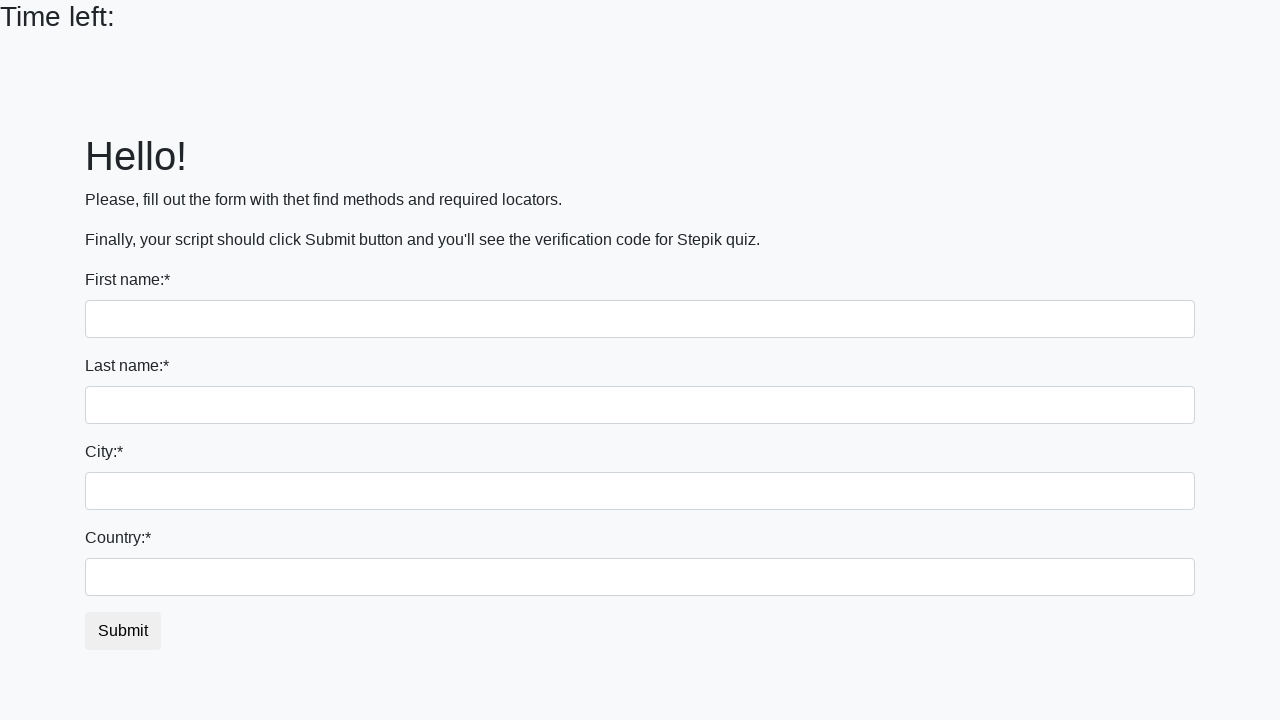

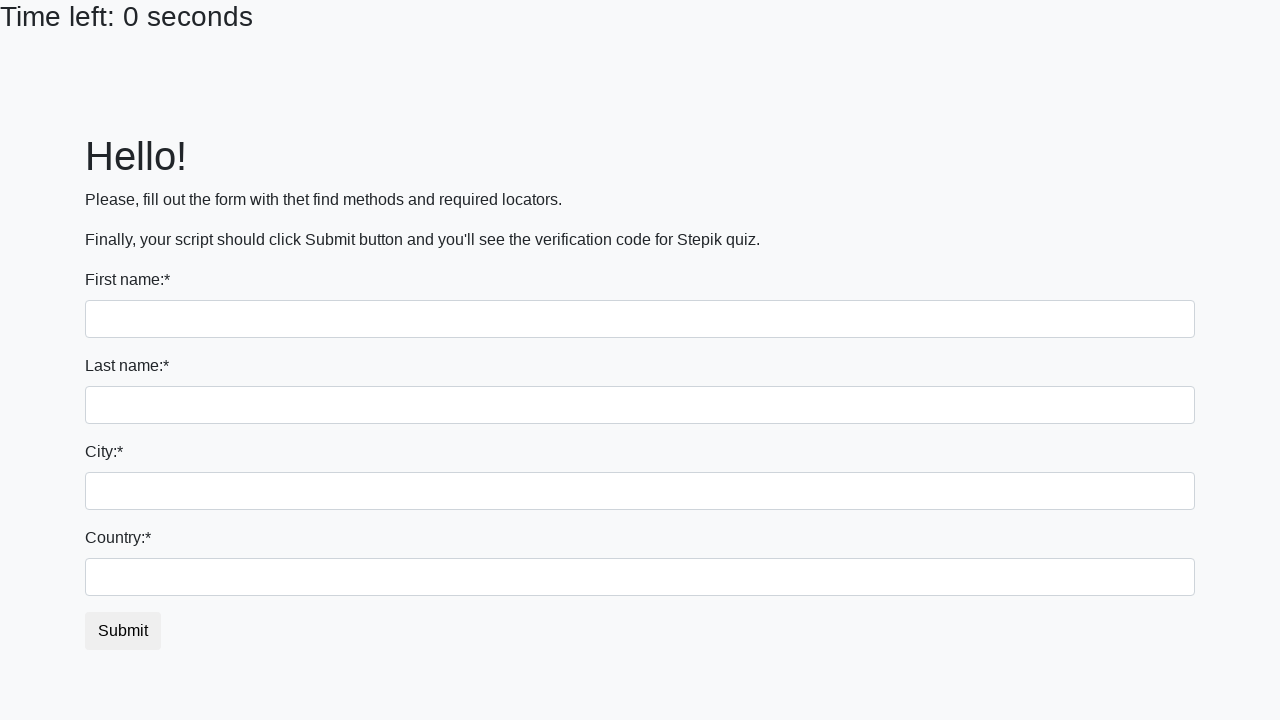